Tests registration form validation with invalid email format and verifies the appropriate error message is displayed

Starting URL: https://alada.vn/tai-khoan/dang-ky.html

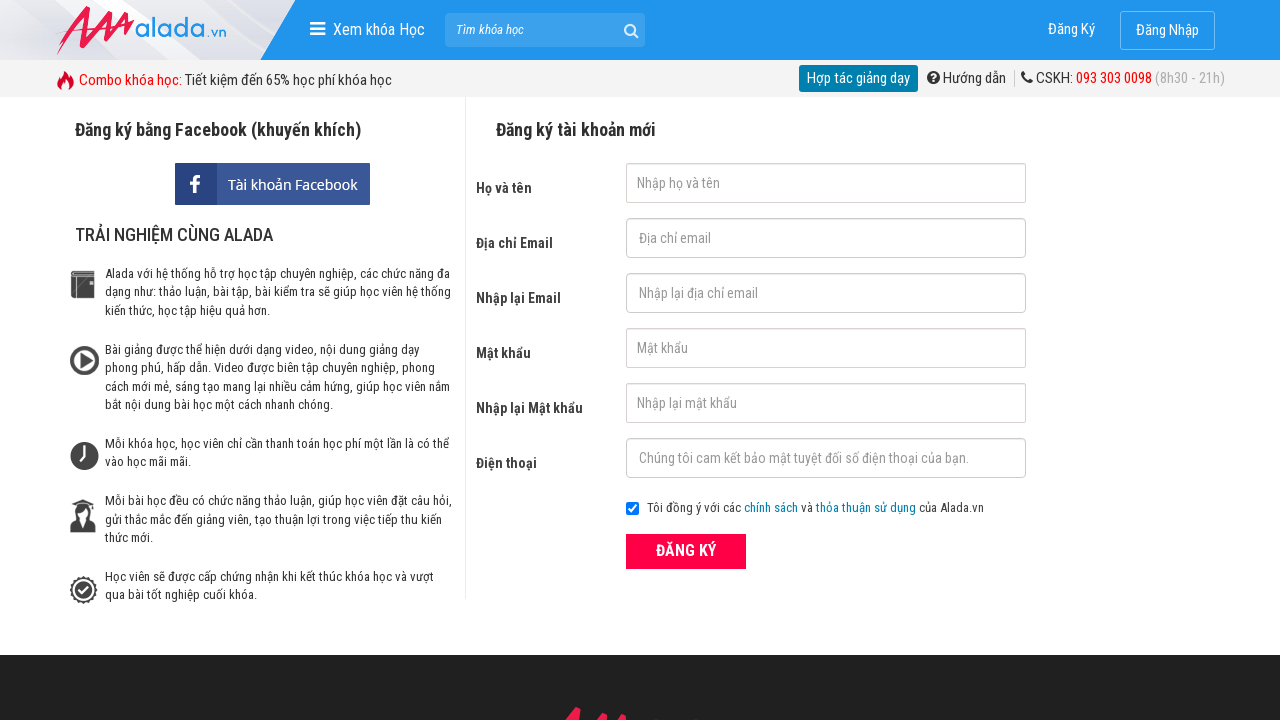

Filled first name field with 'Test User' on #txtFirstname
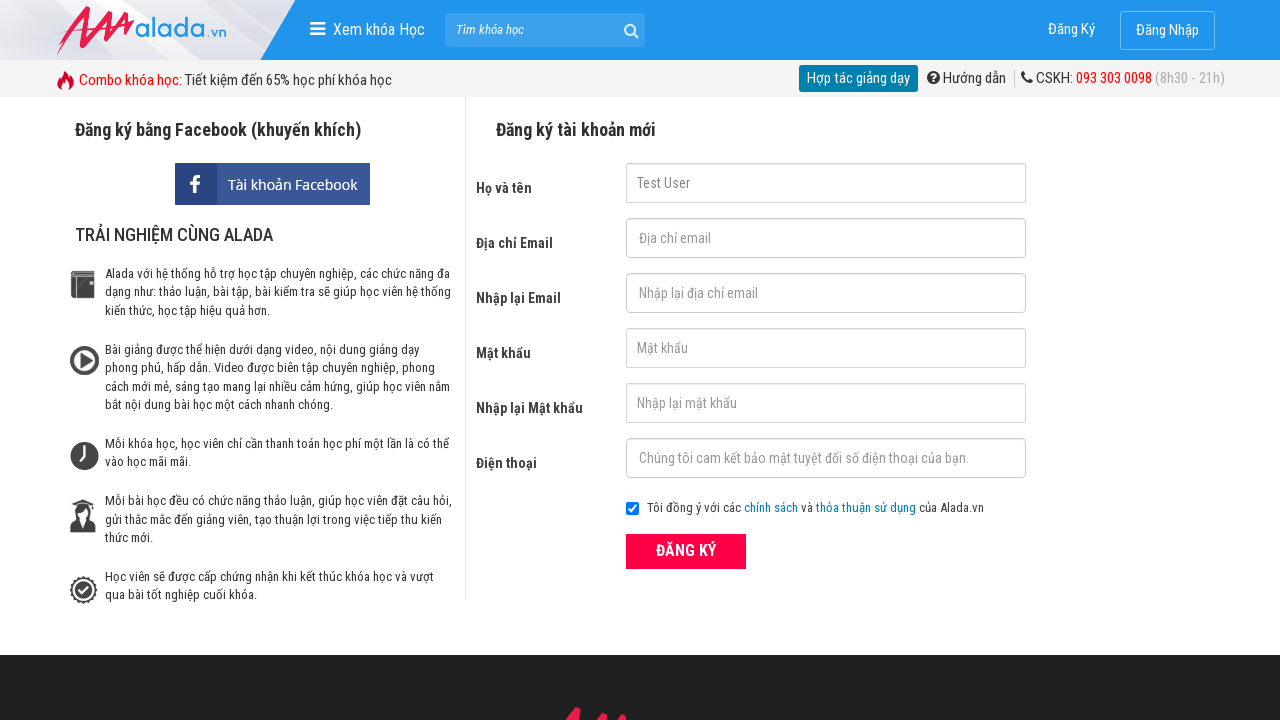

Filled email field with invalid format 'test@' on #txtEmail
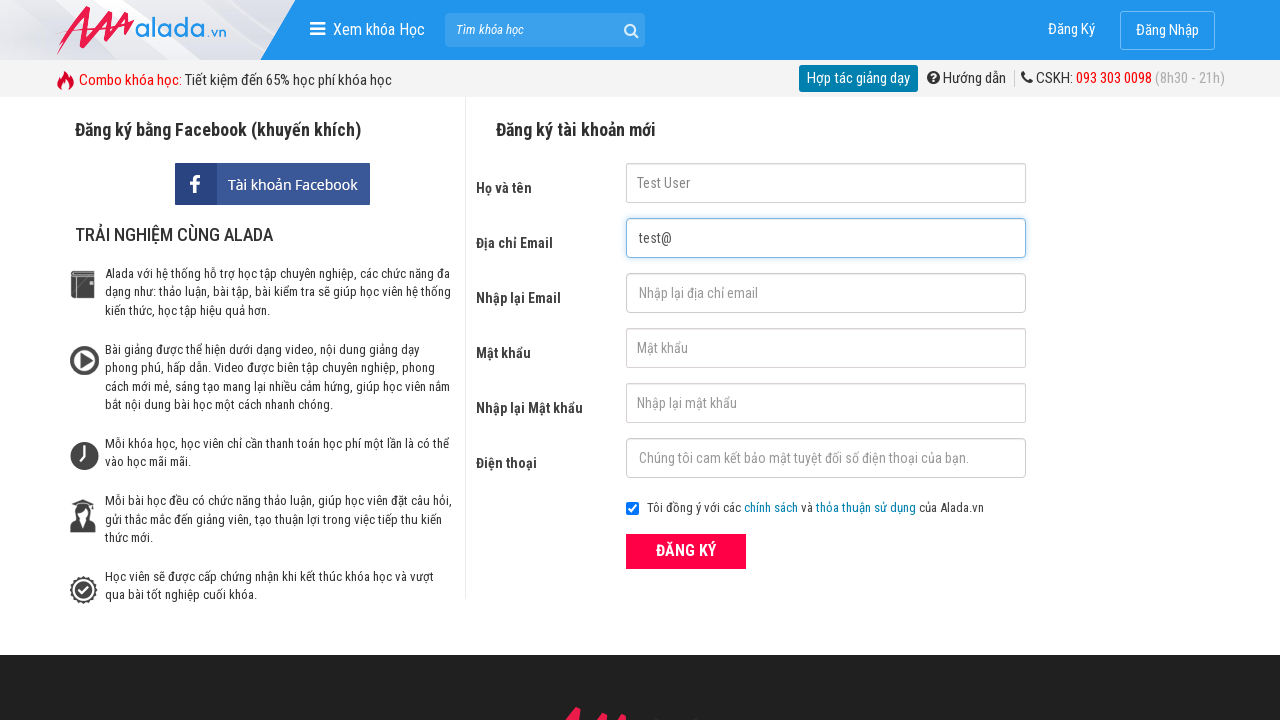

Filled confirm email field with 'test@gmail.com' on #txtCEmail
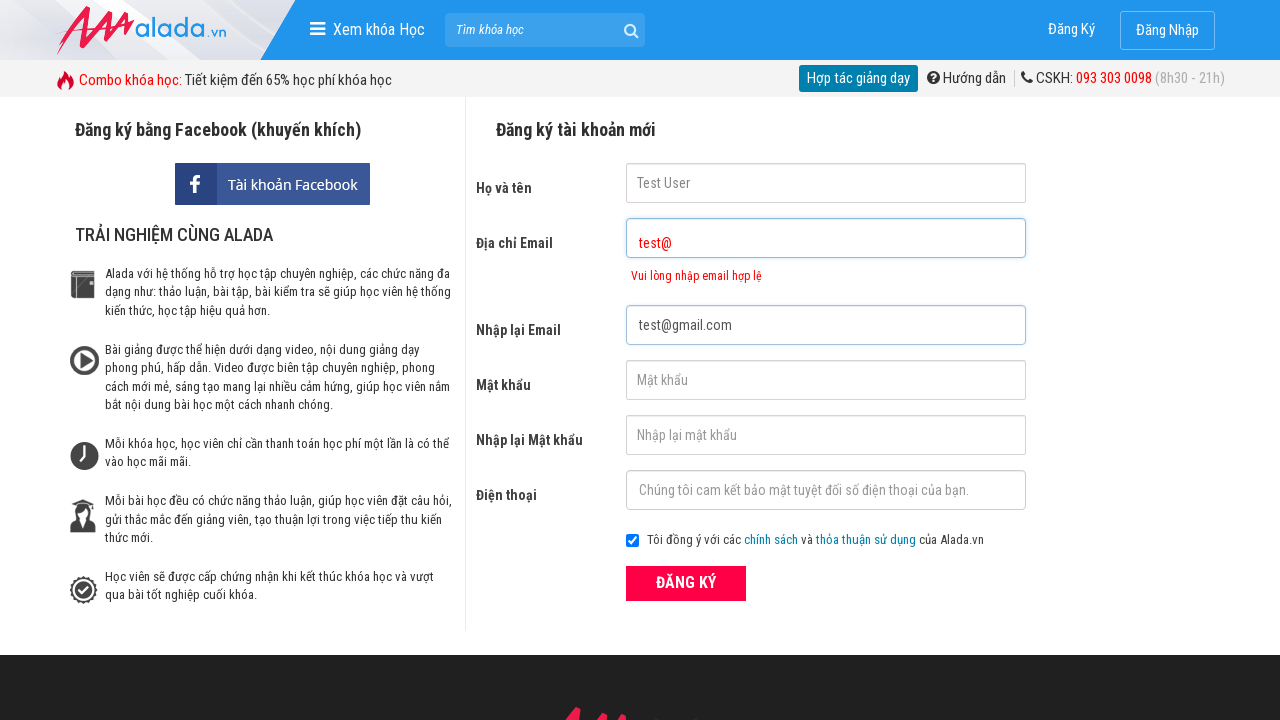

Filled password field with '1234567' on #txtPassword
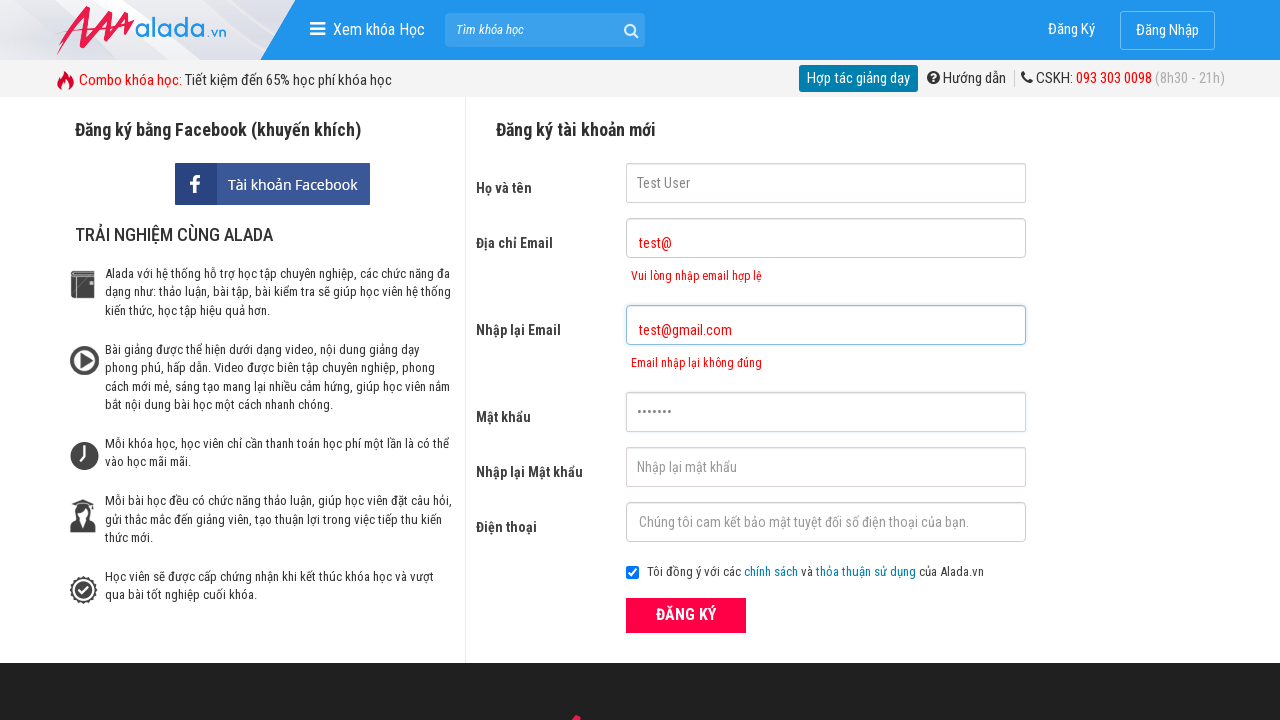

Filled confirm password field with '1234567' on #txtCPassword
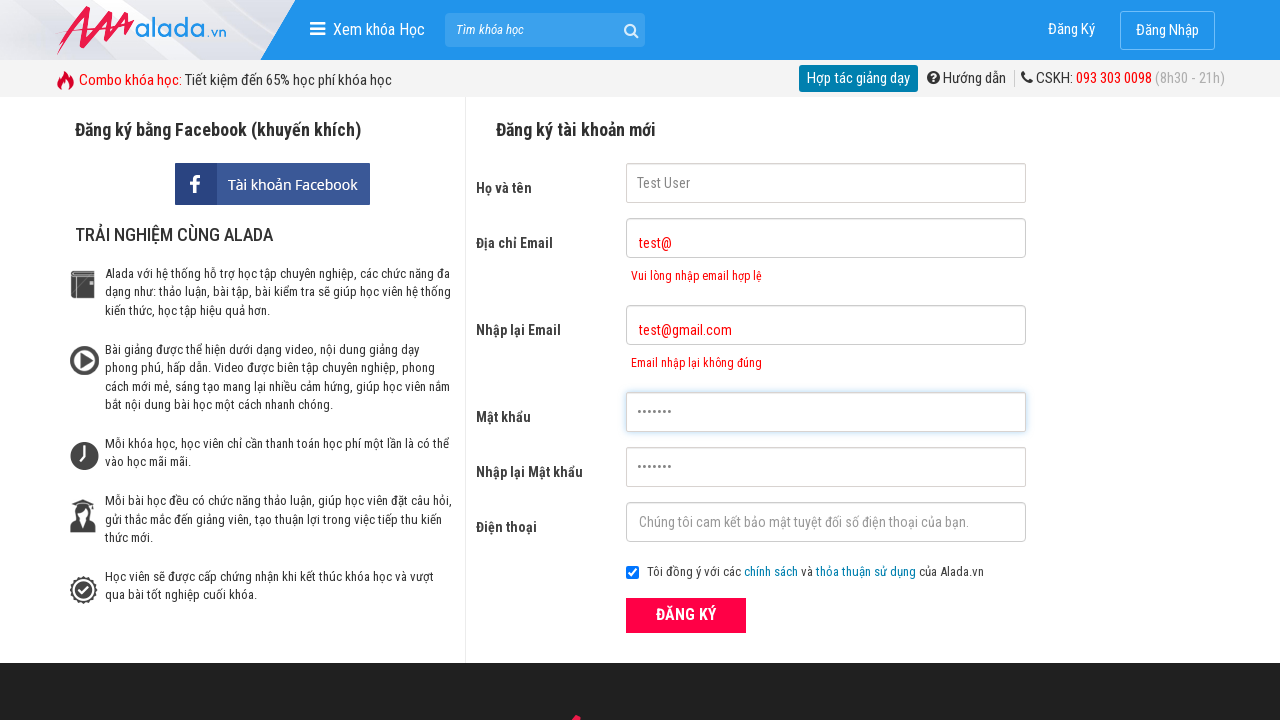

Filled phone field with '0977778888' on #txtPhone
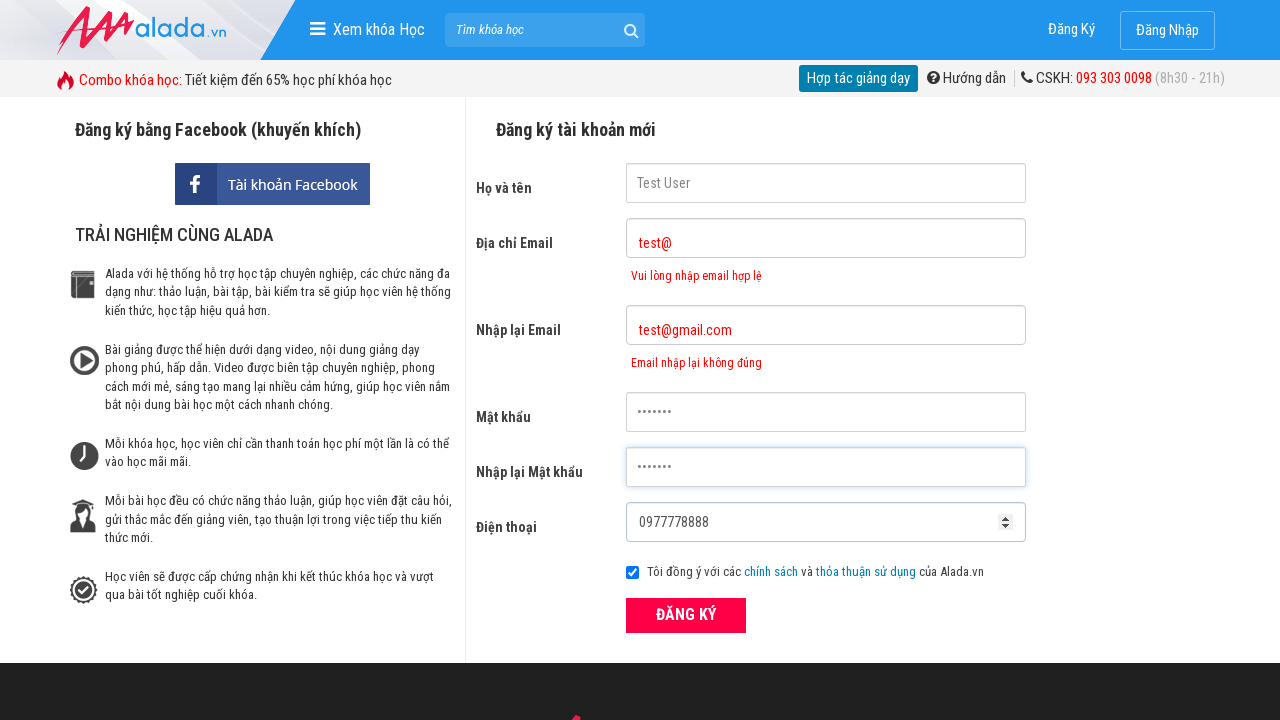

Clicked terms and conditions checkbox at (632, 573) on input[name='chkRight']
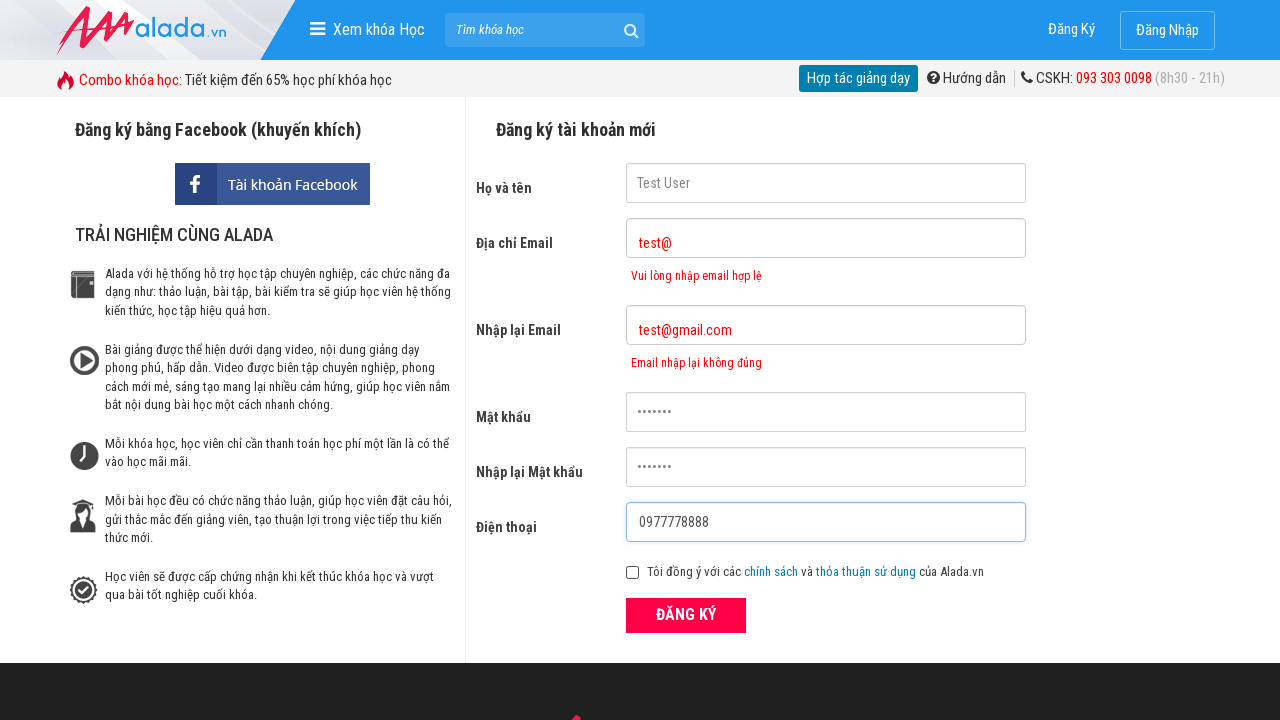

Clicked registration submit button at (686, 615) on button[type='submit']
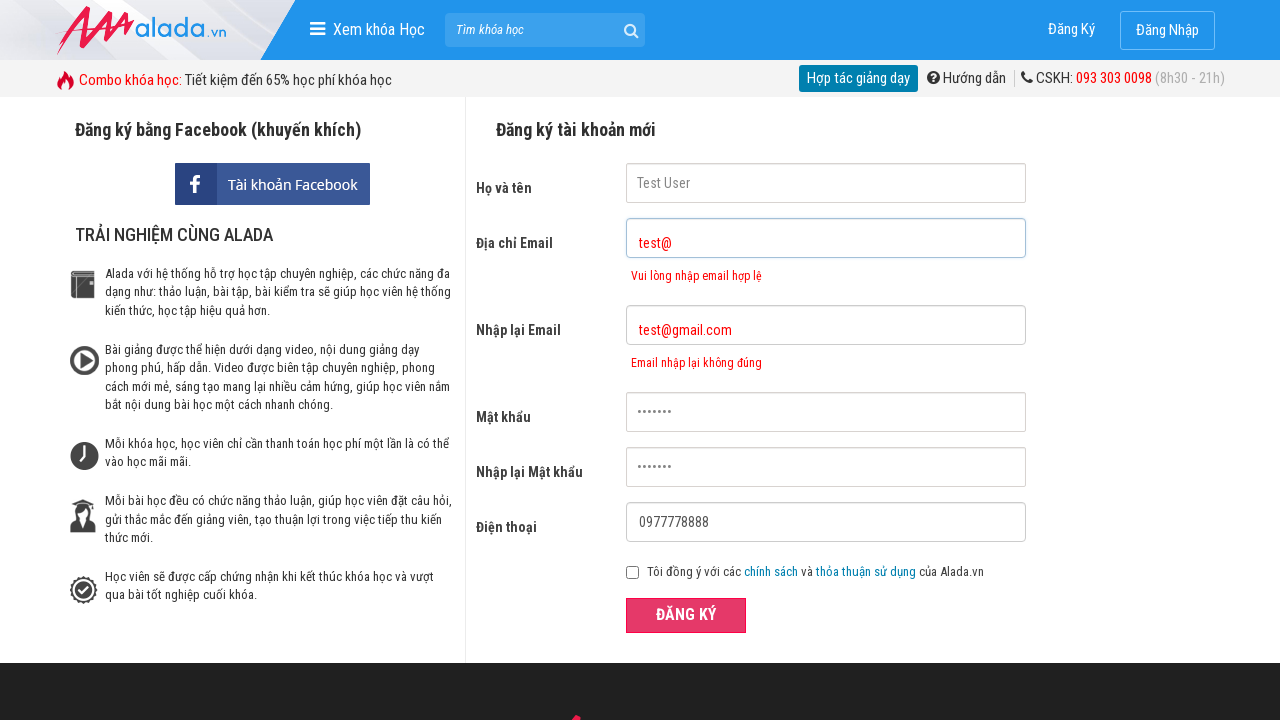

Invalid email error message appeared
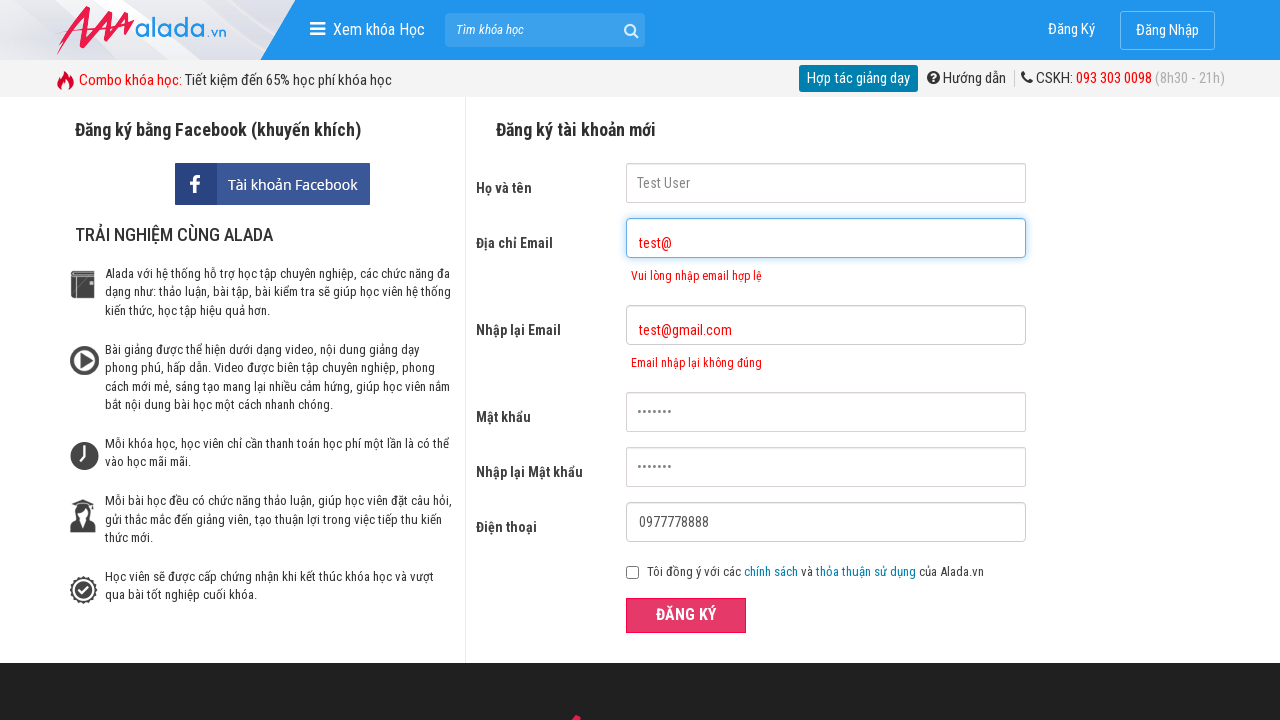

Verified error message displays 'Vui lòng nhập email hợp lệ' for invalid email
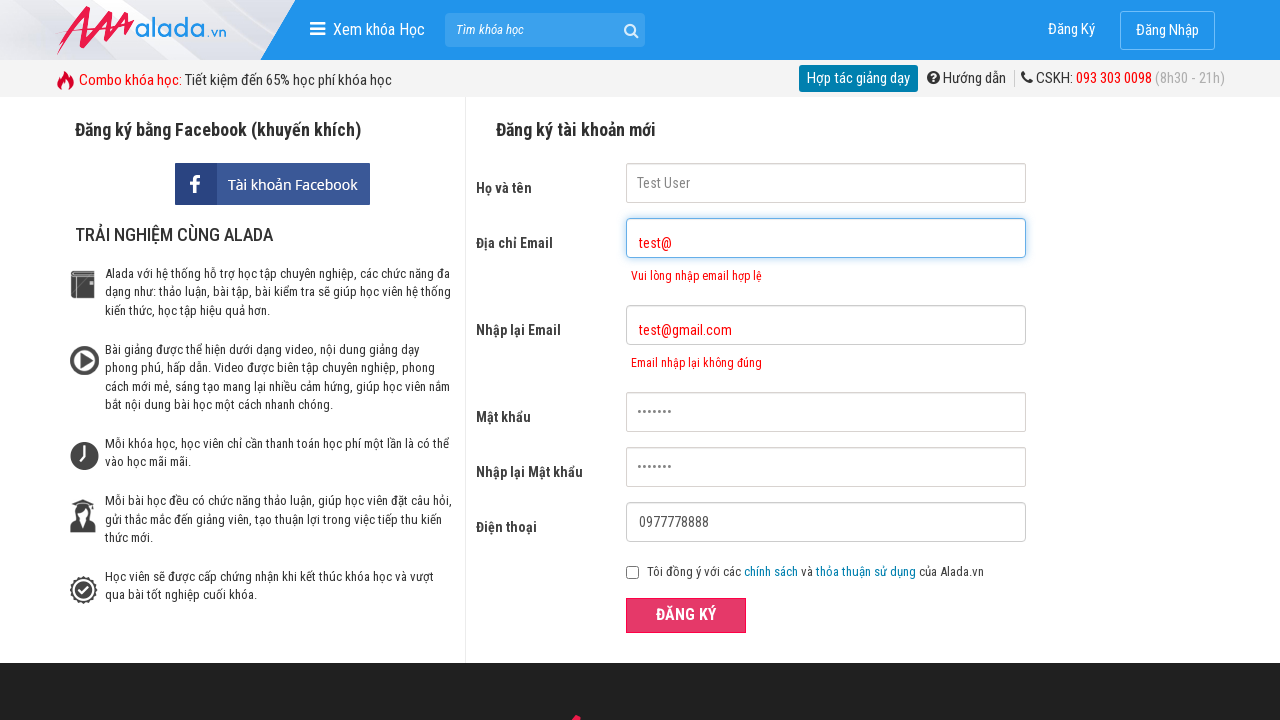

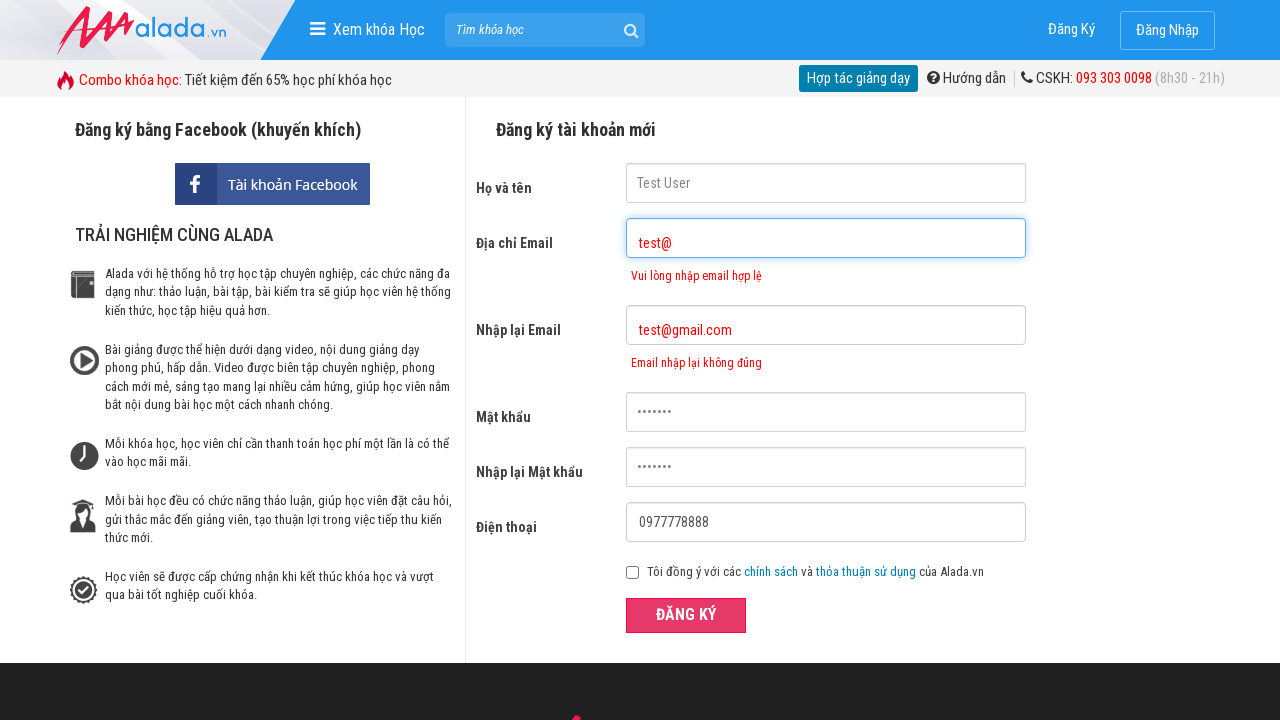